Tests context menu functionality by right-clicking an element, selecting Edit option from the context menu, and accepting the resulting alert

Starting URL: https://swisnl.github.io/jQuery-contextMenu/demo.html

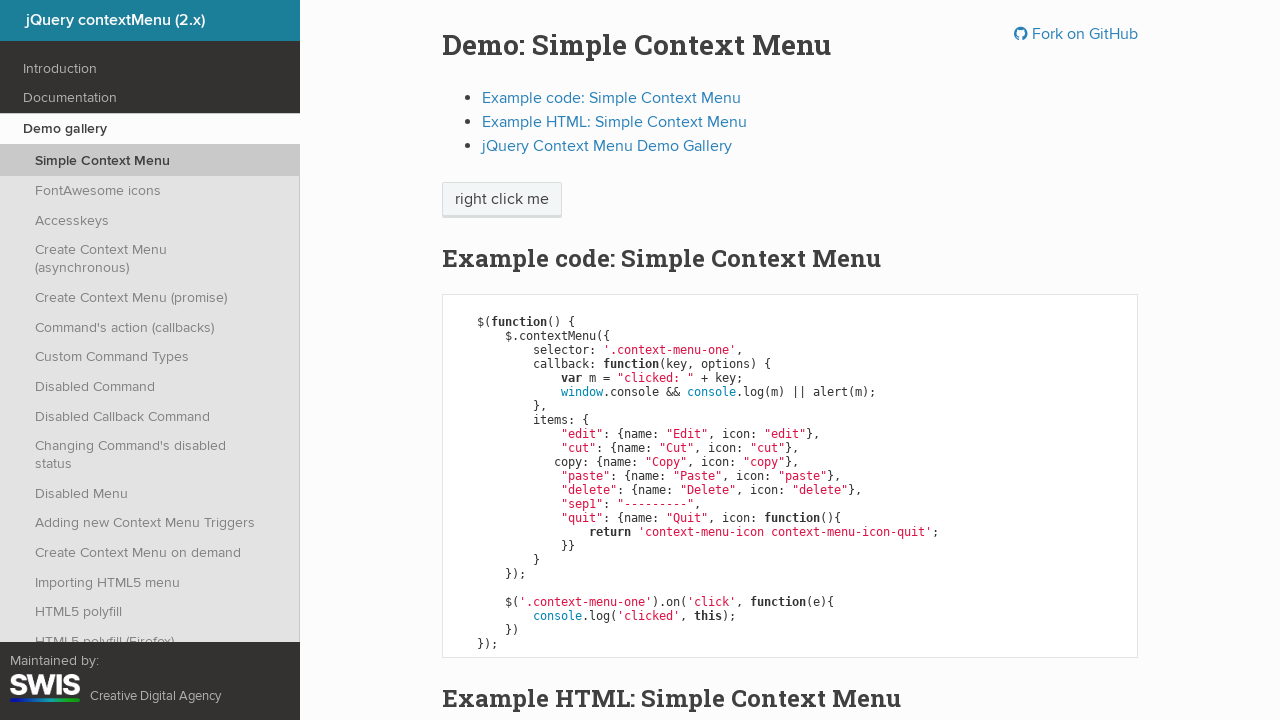

Located the 'right click me' element
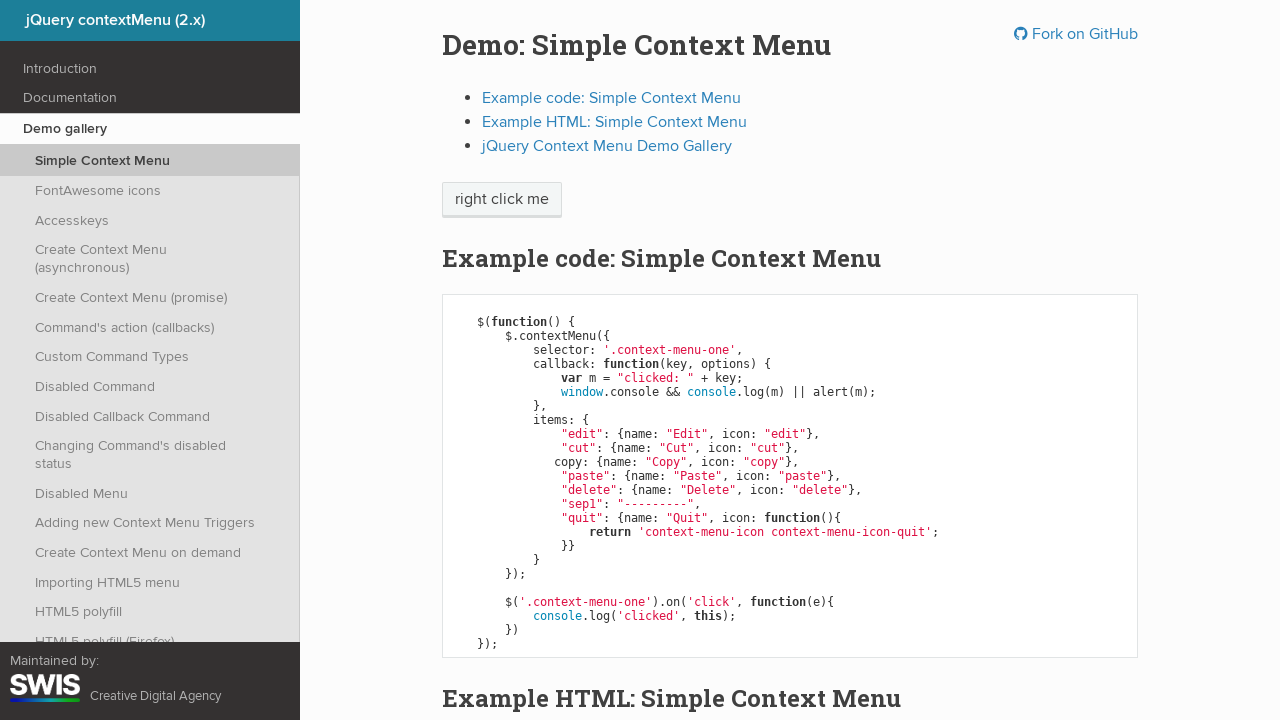

Right-clicked on the 'right click me' element to open context menu at (502, 200) on xpath=//span[text()='right click me']
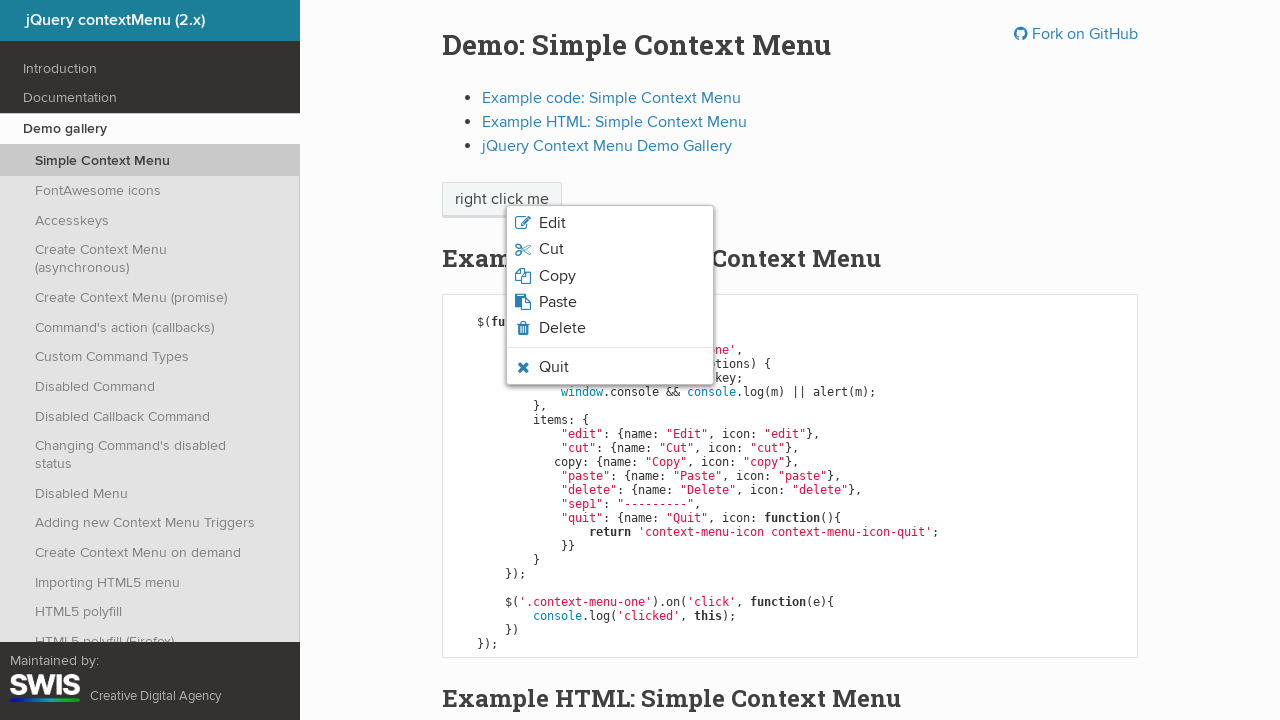

Clicked on 'Edit' option from the context menu at (552, 223) on xpath=//span[text()='Edit']
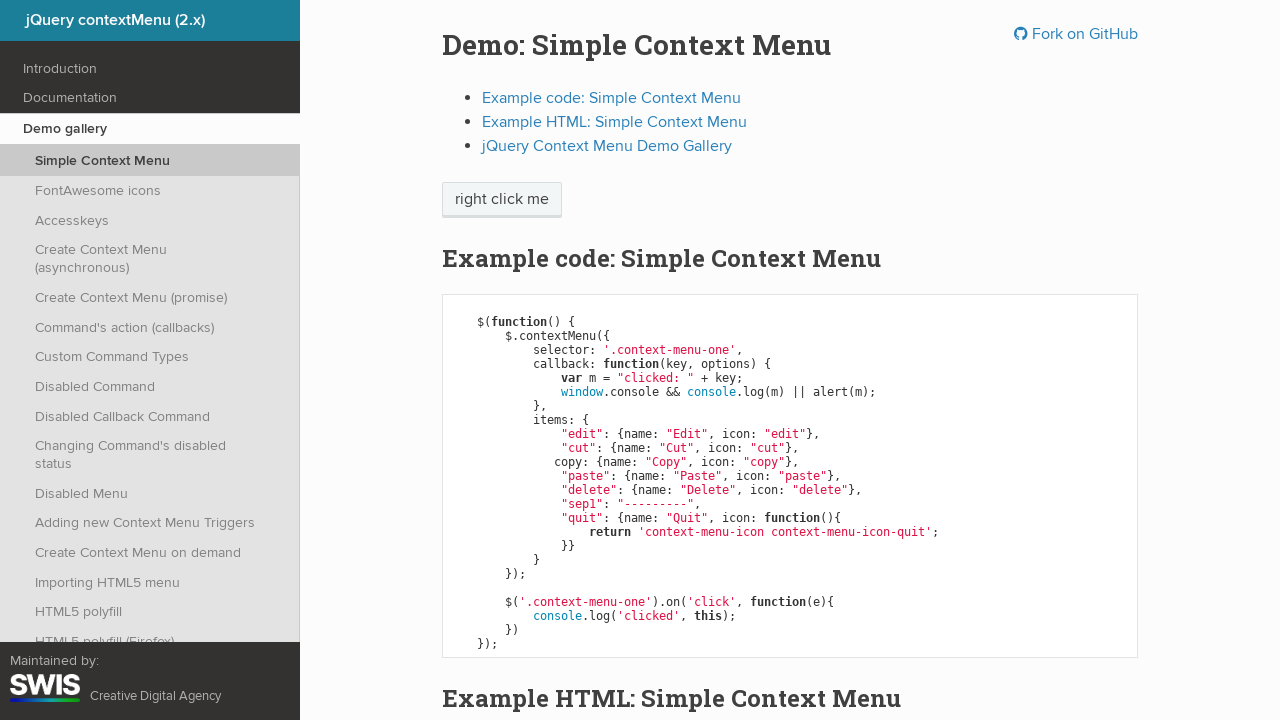

Set up dialog handler to accept the alert
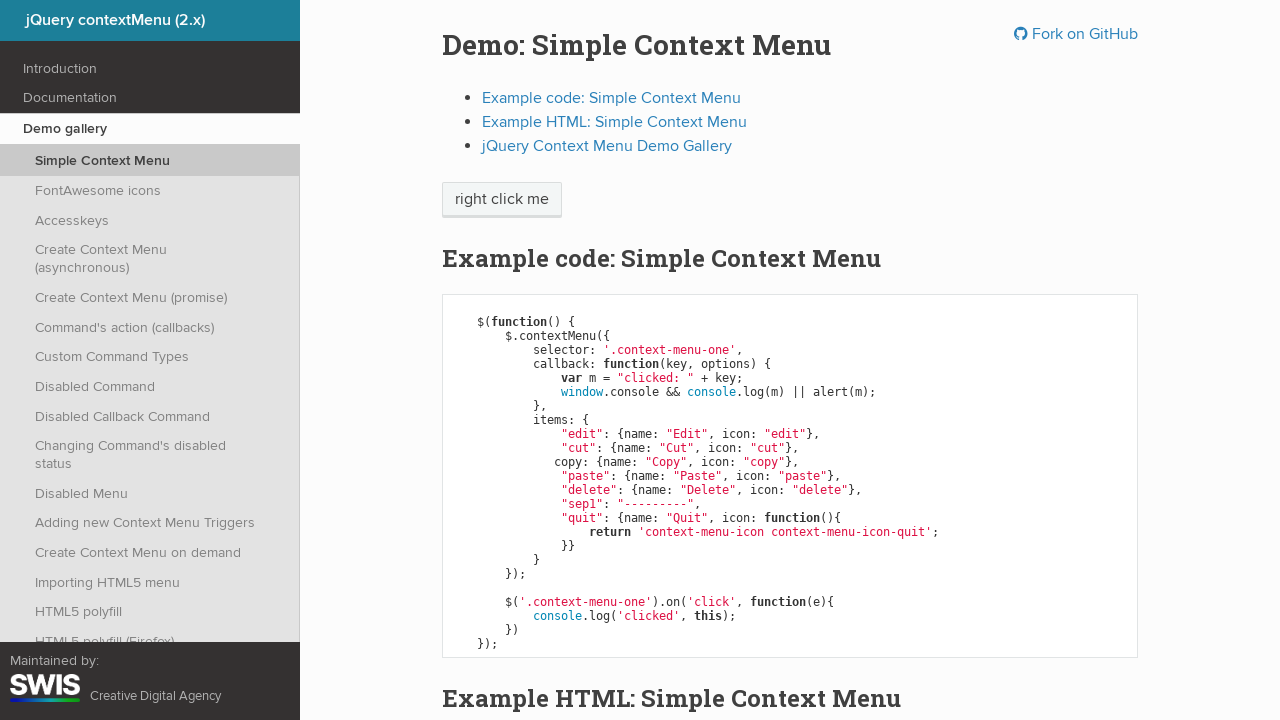

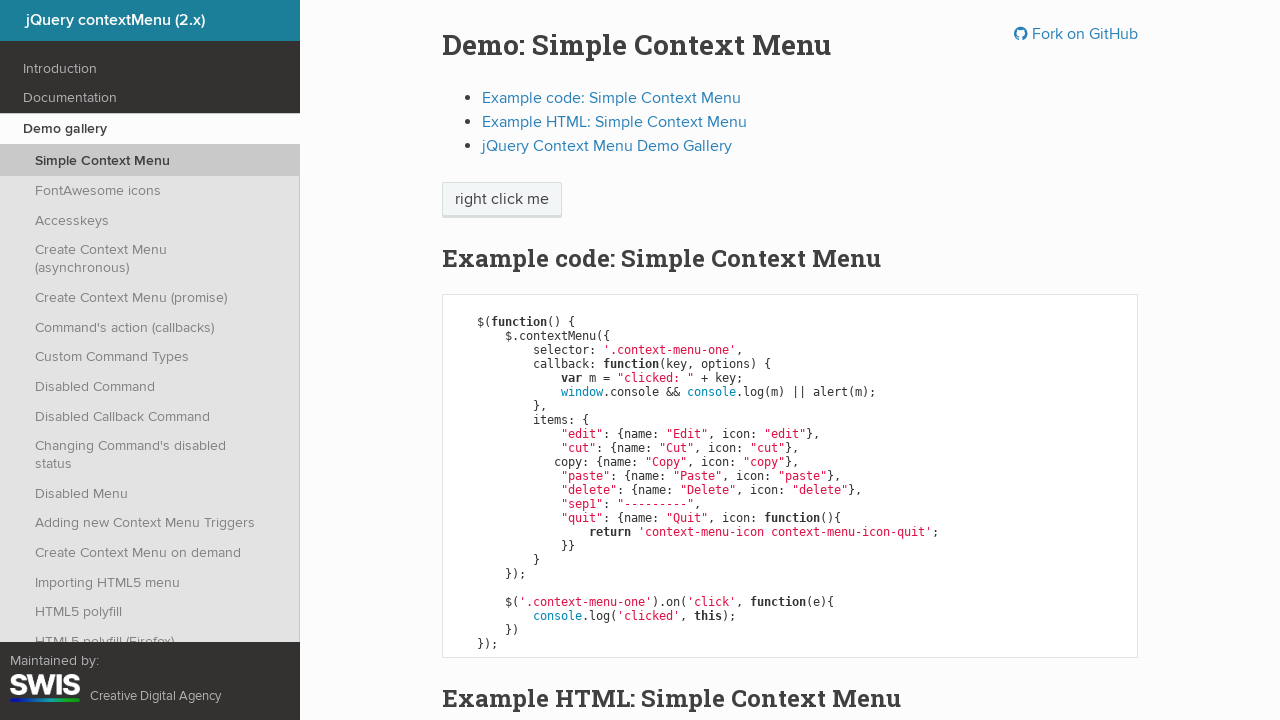